Tests double-click functionality on a link element which should navigate to the Droppable demo page

Starting URL: https://jqueryui.com/

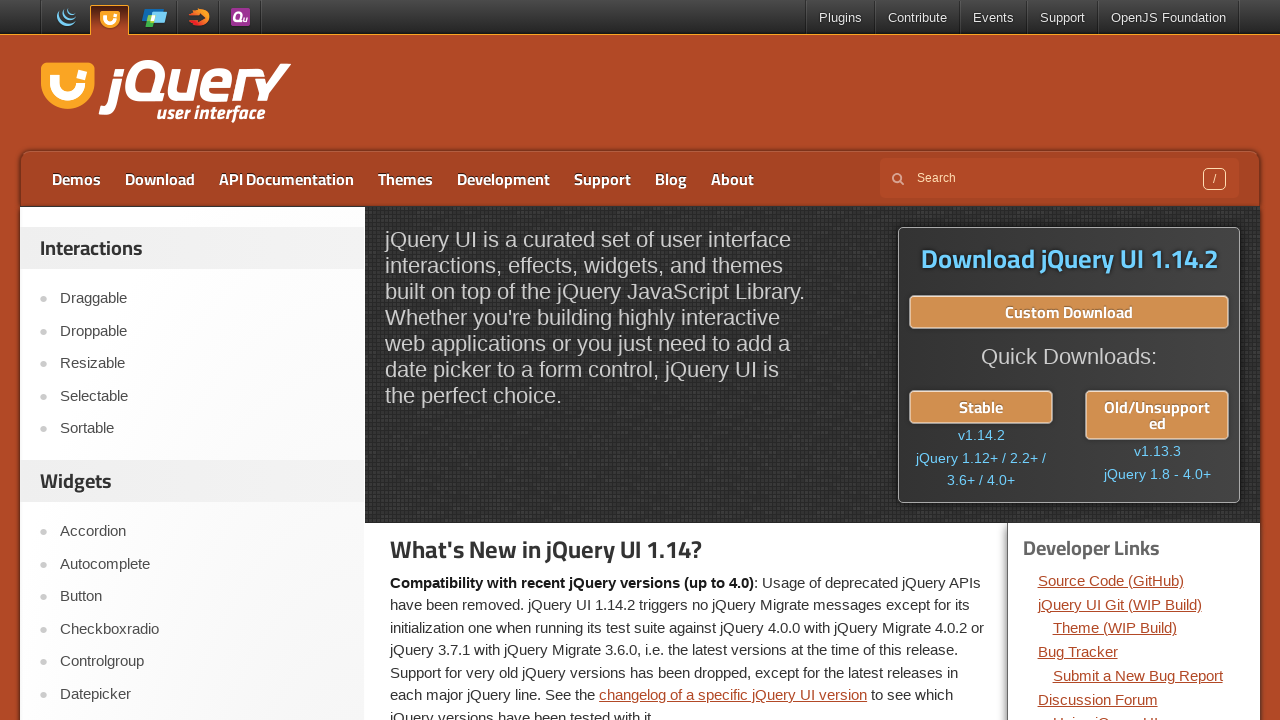

Located the Droppable link element
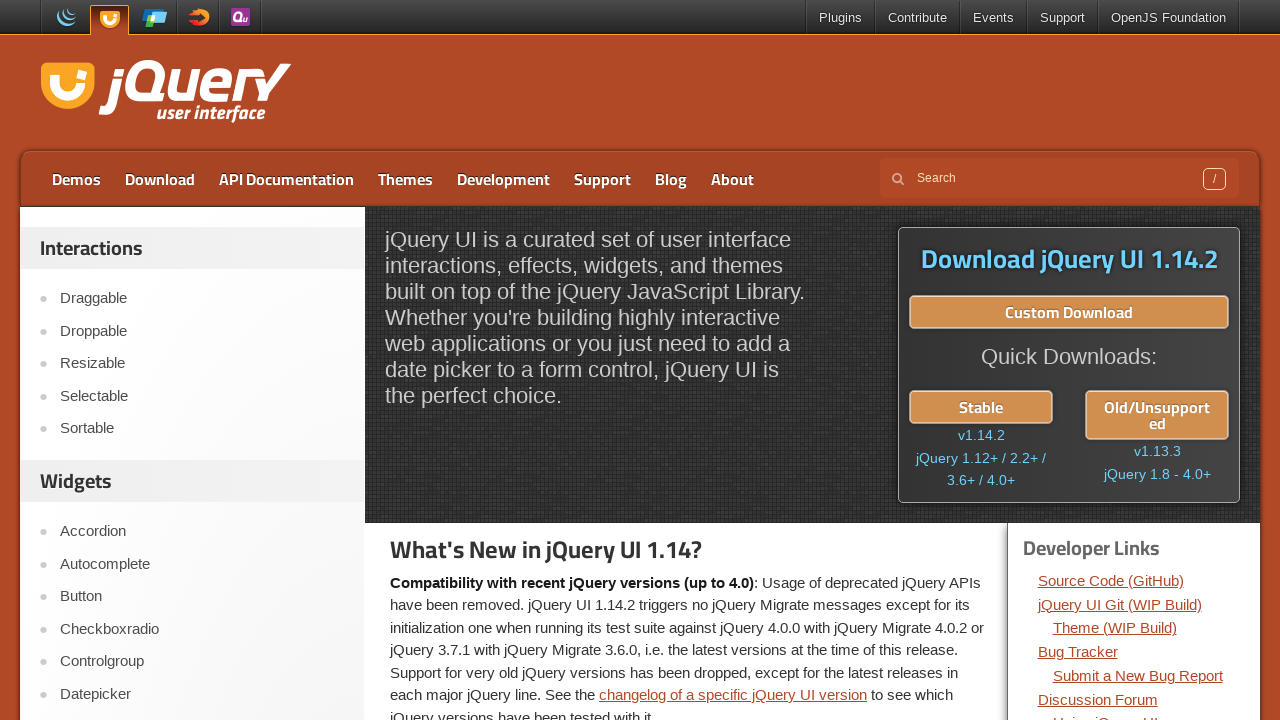

Double-clicked the Droppable link at (202, 331) on xpath=//a[contains(text(),'Droppable')]
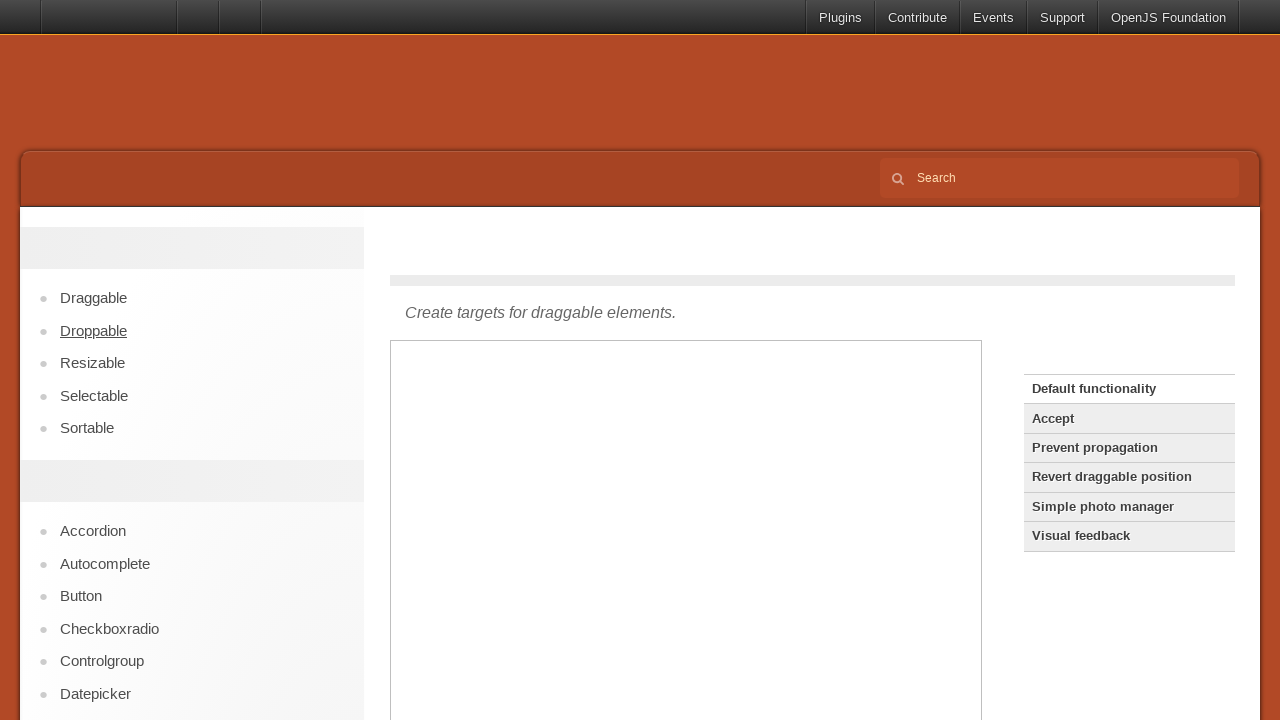

Waited for network idle - navigation to Droppable demo page complete
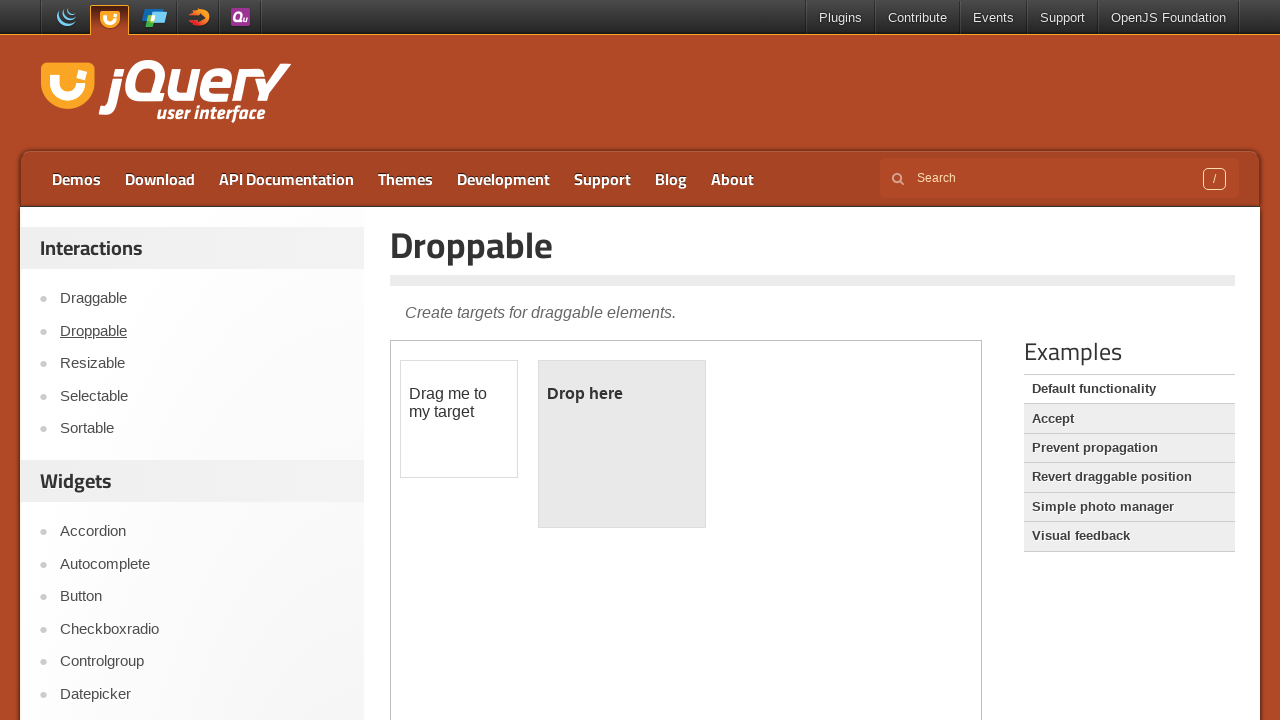

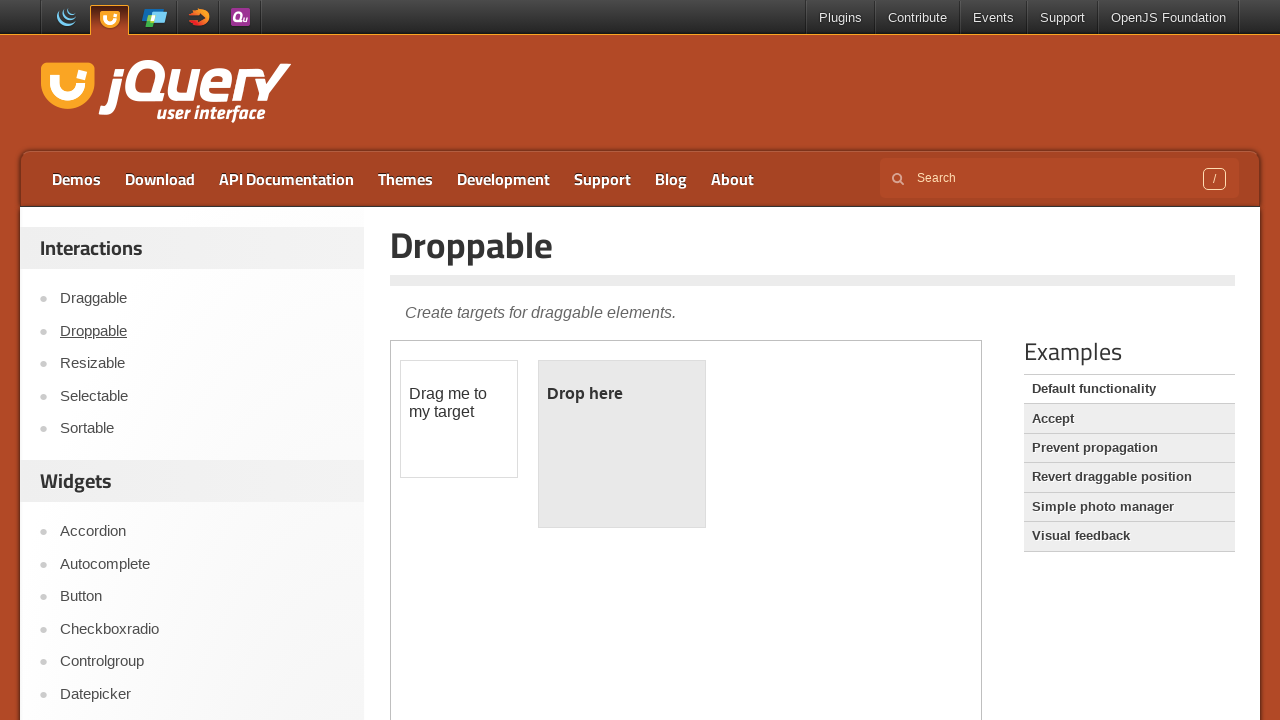